Tests multi-level menu navigation by hovering over menu items and clicking on a nested submenu item

Starting URL: https://demoqa.com/menu/#

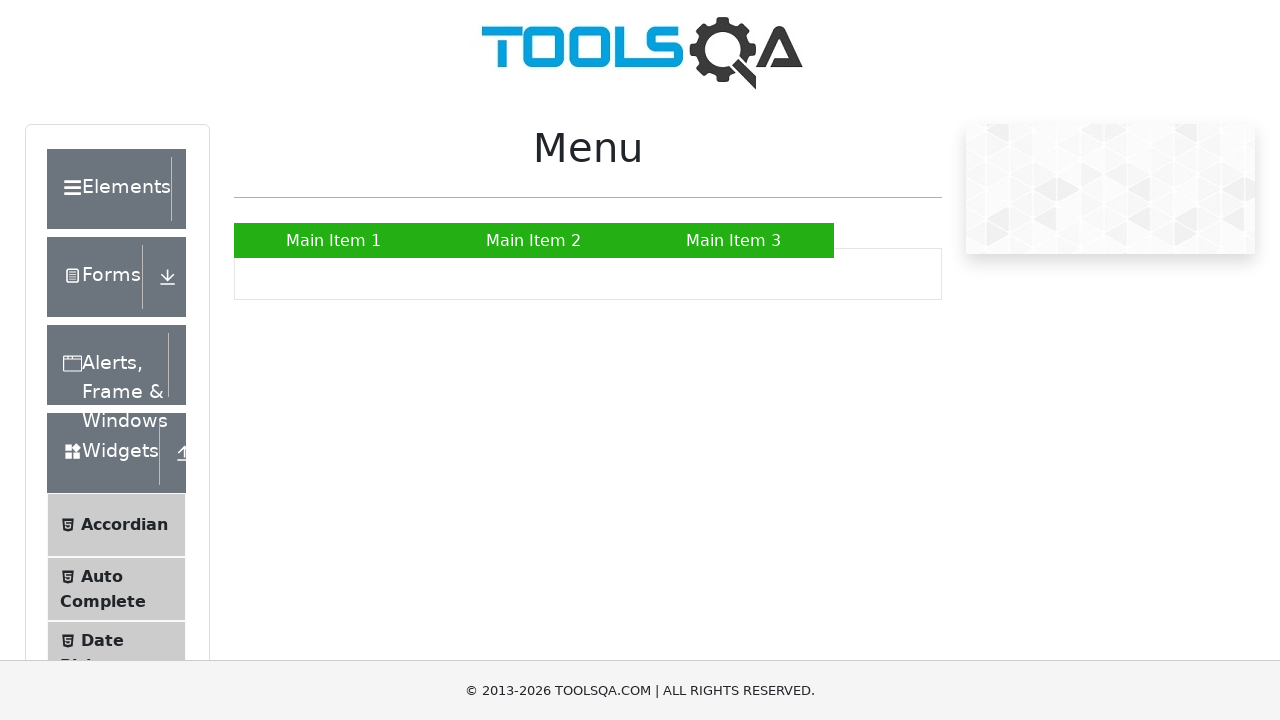

Hovered over Main Item 2 to reveal submenu at (534, 240) on xpath=//a[text()='Main Item 2']
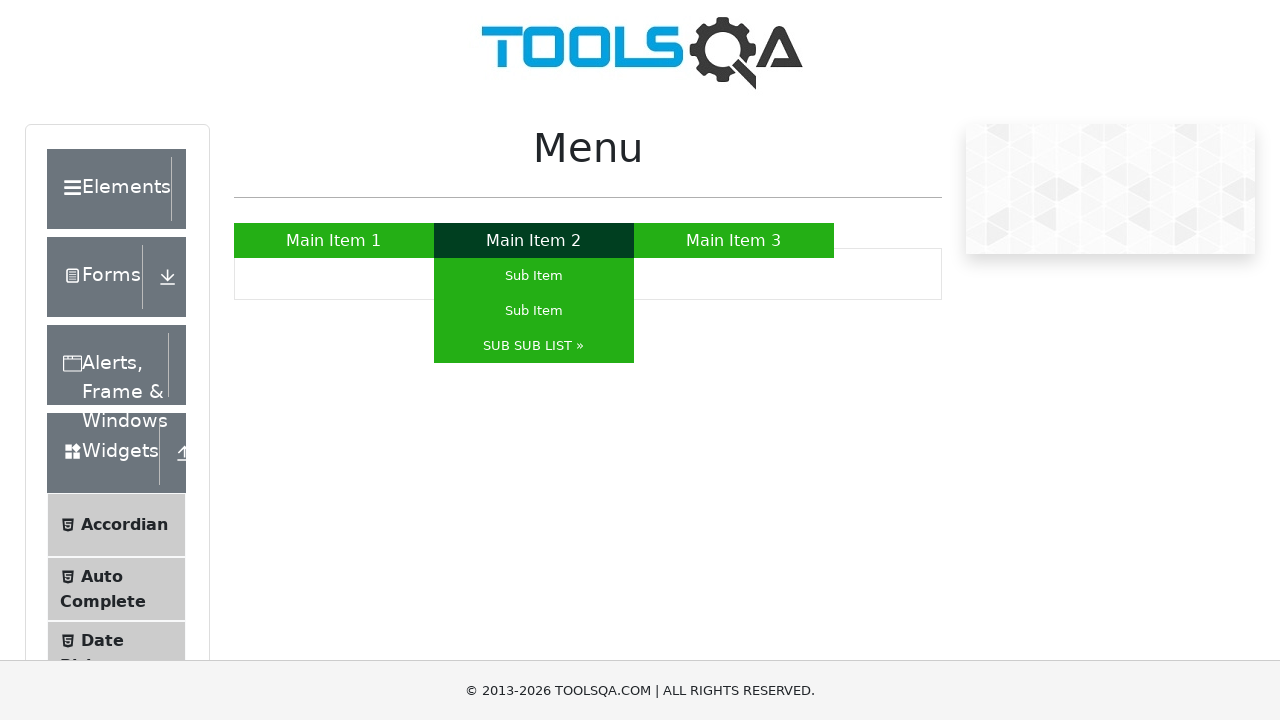

Hovered over SUB SUB LIST to reveal nested submenu at (534, 346) on xpath=//a[text()='SUB SUB LIST »']
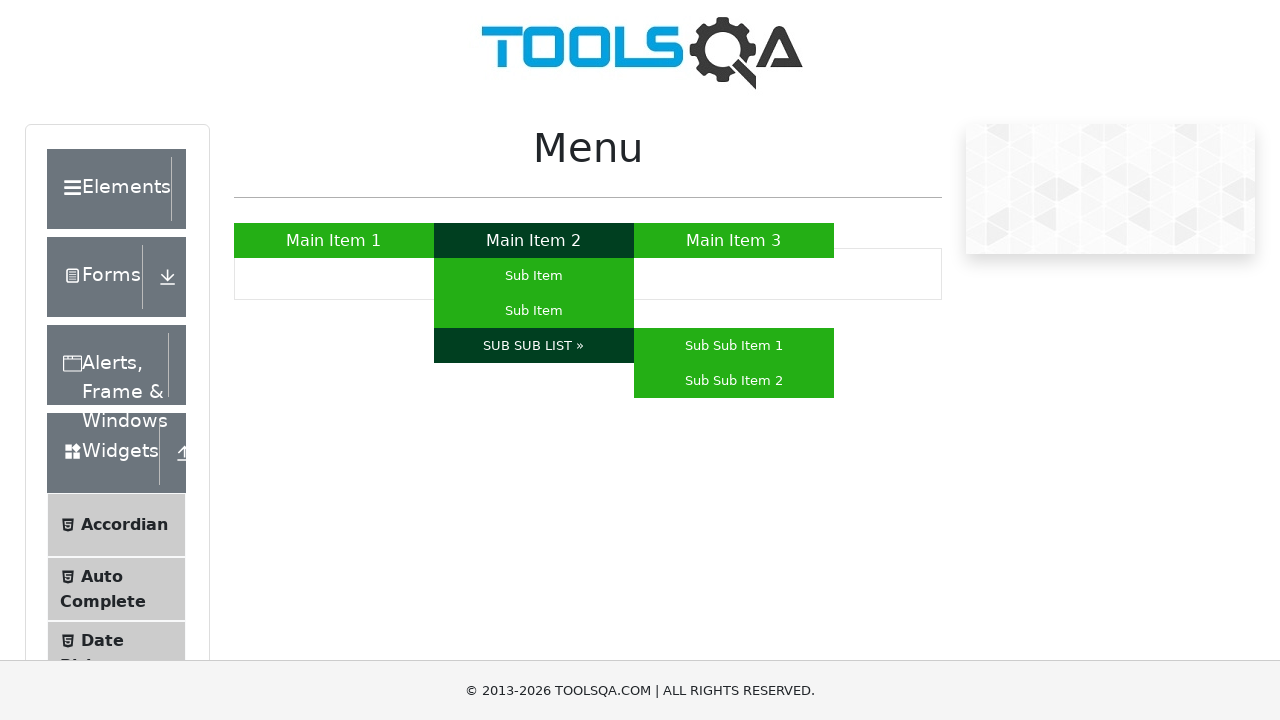

Clicked on Sub Sub Item 1 in nested menu at (734, 346) on xpath=//a[text()='Sub Sub Item 1']
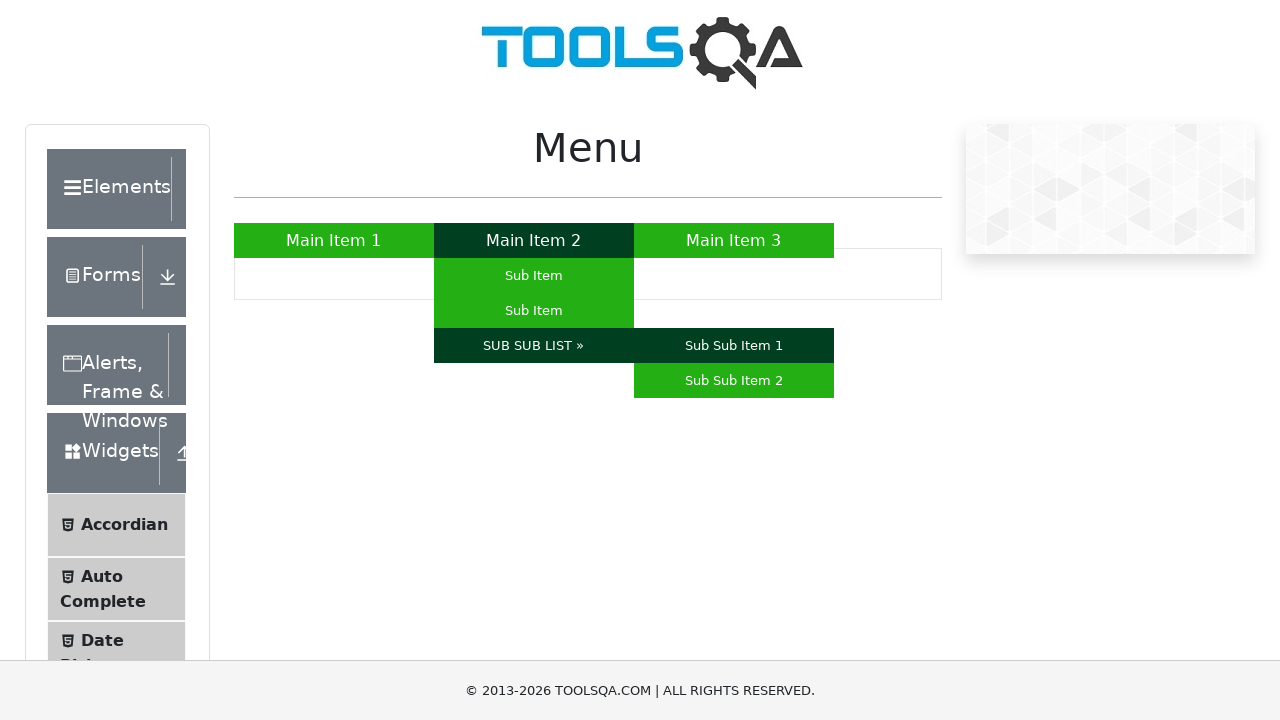

Waited 1 second for action to complete
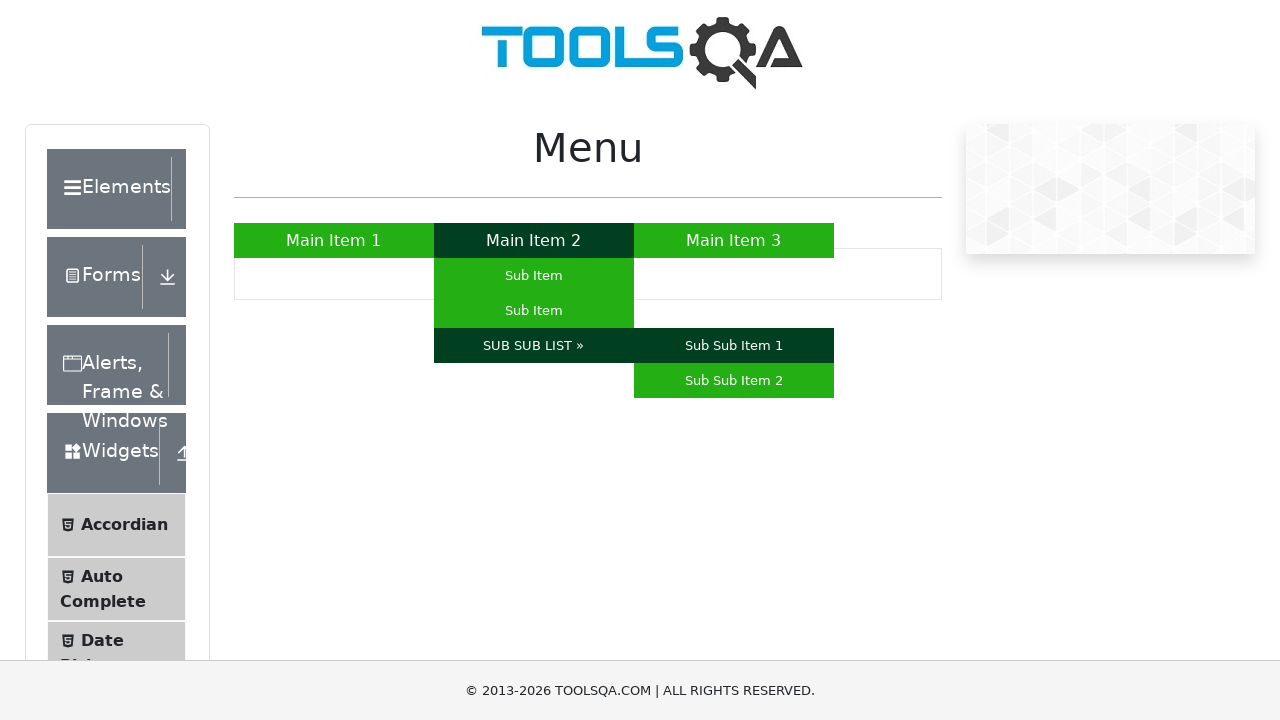

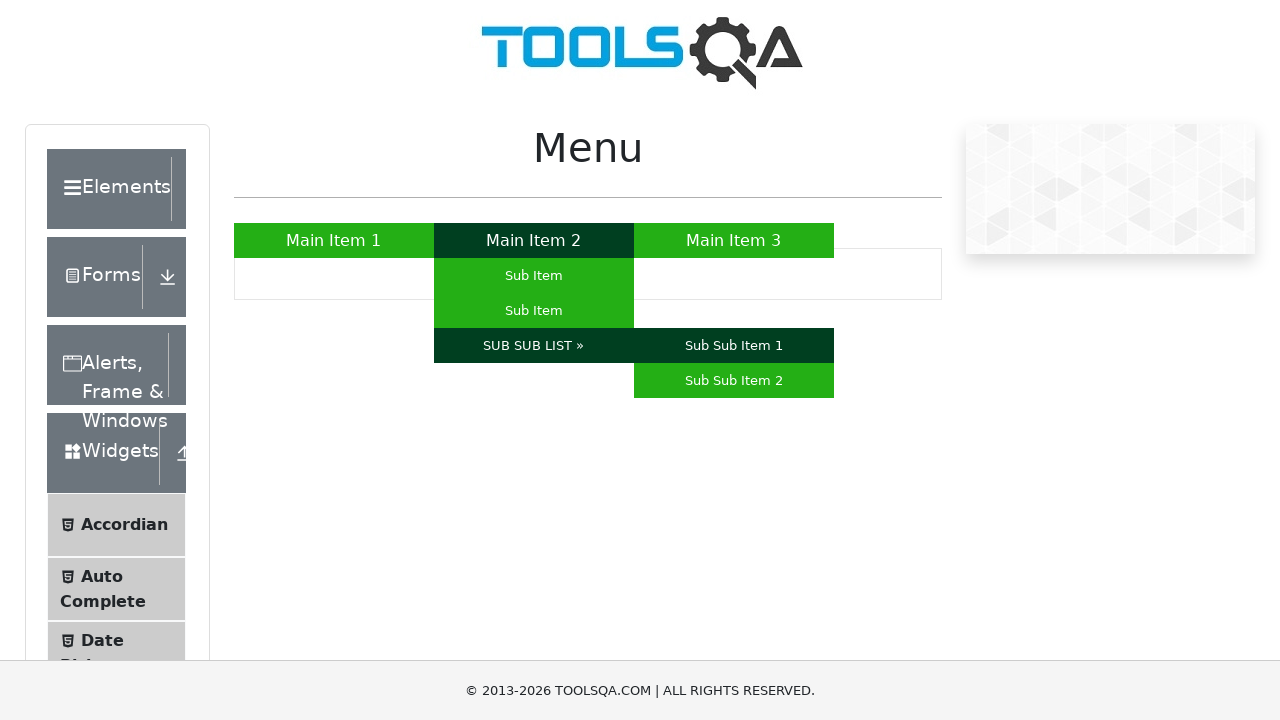